Tests triangle classification with invalid triangle sides (2, 3, 6) expecting "Error: Not a Triangle"

Starting URL: https://testpages.eviltester.com/styled/apps/triangle/triangle001.html

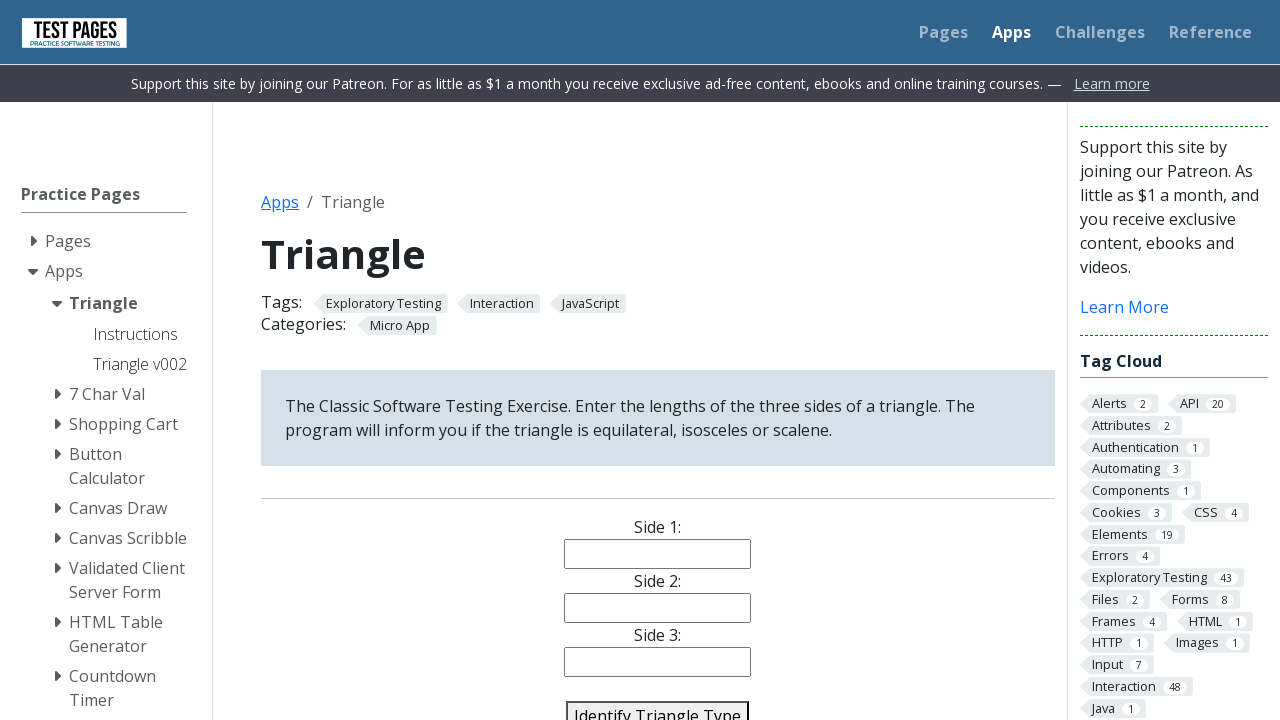

Filled side1 input with '2' on input[name='side1']
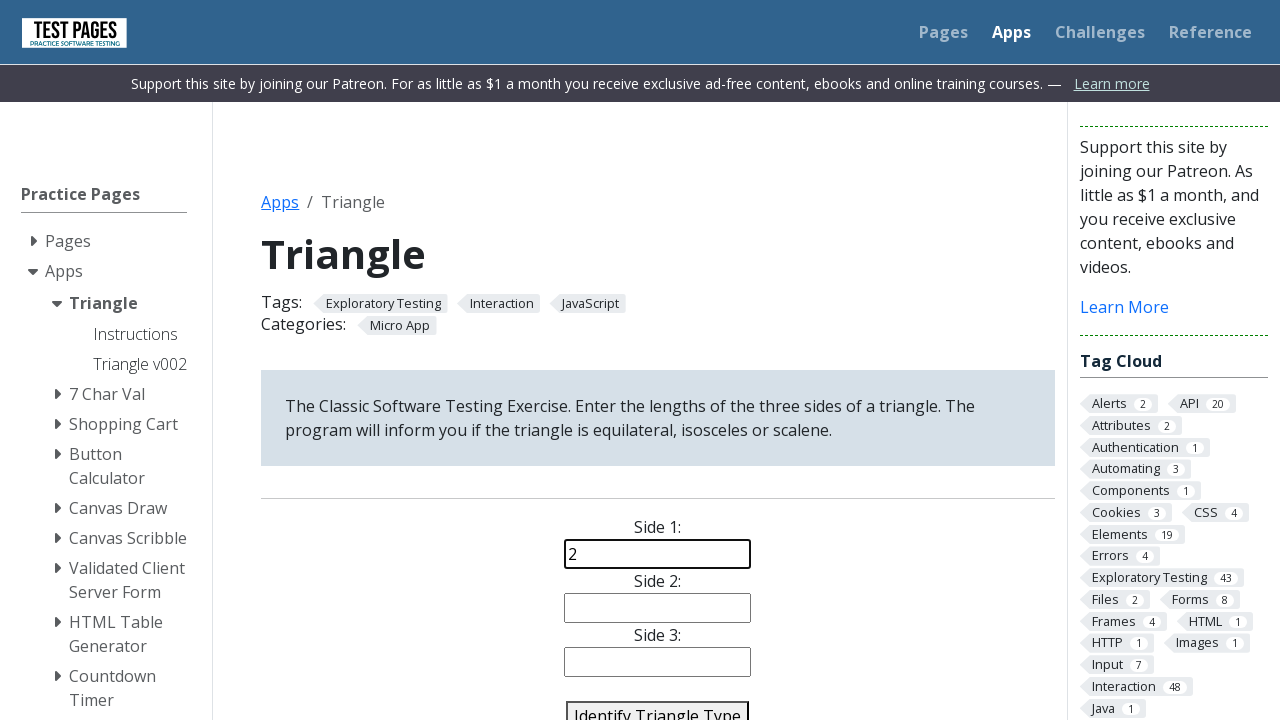

Filled side2 input with '3' on input[name='side2']
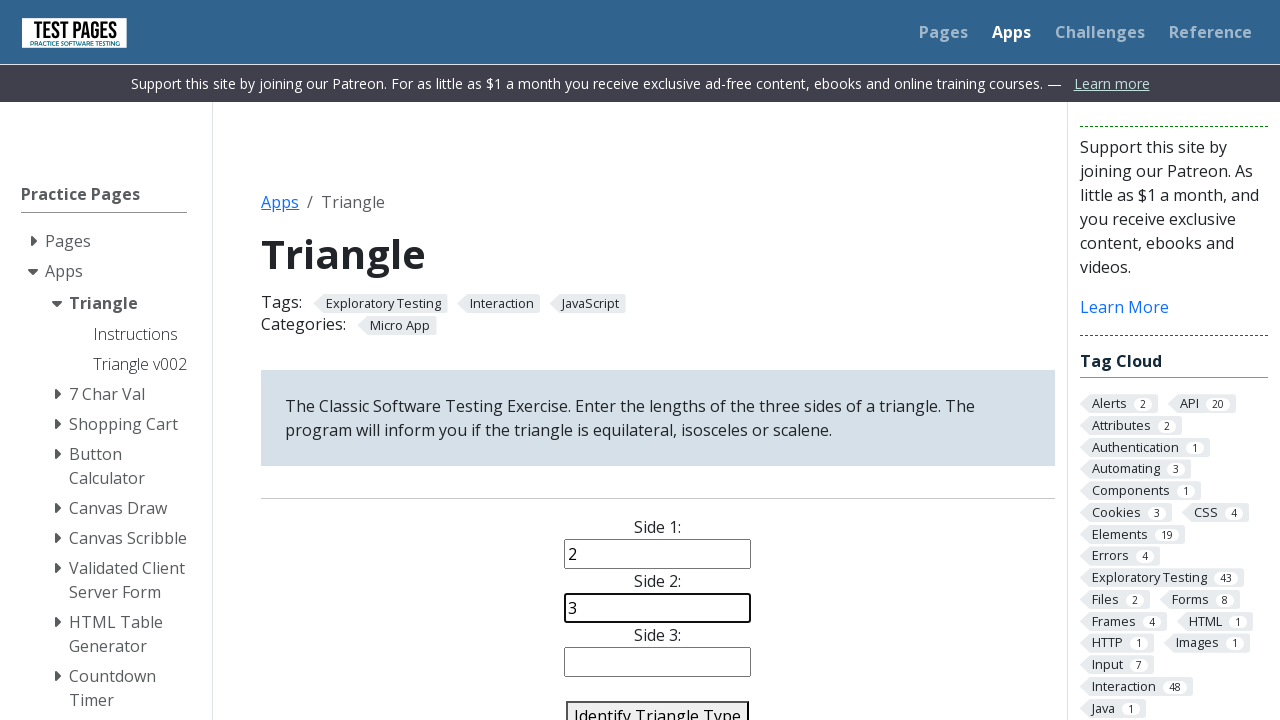

Filled side3 input with '6' on input[name='side3']
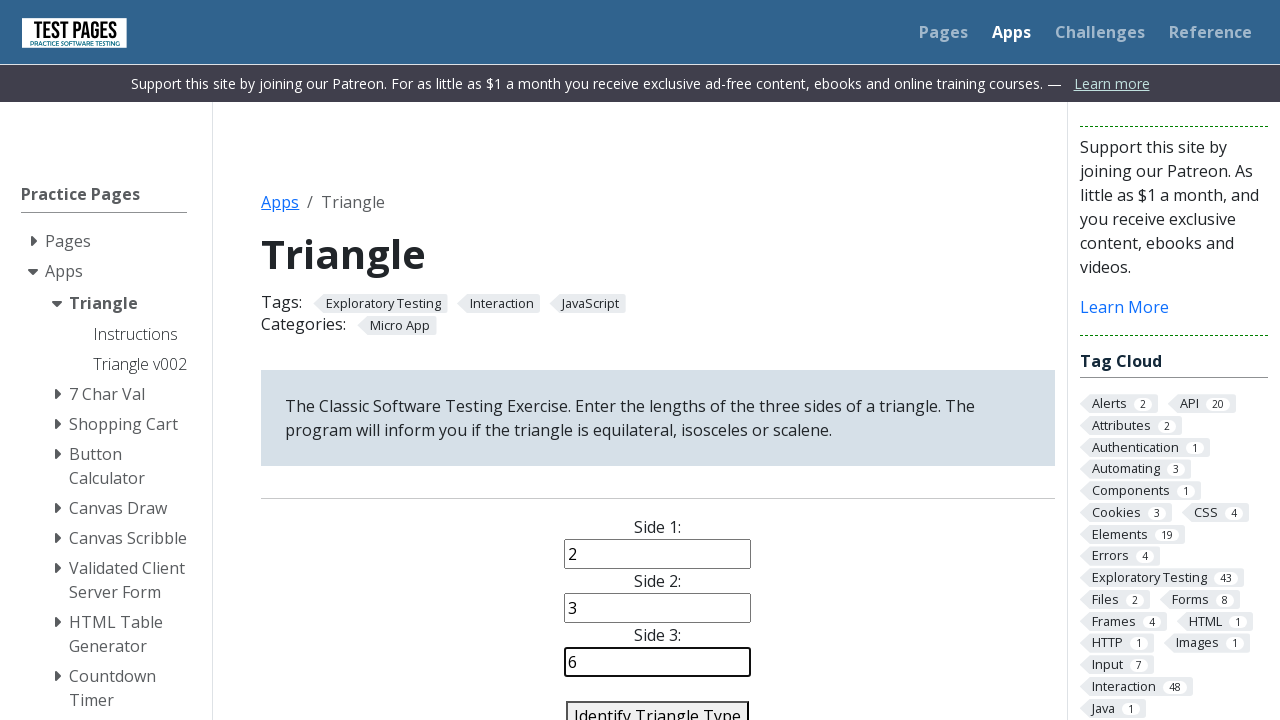

Clicked identify button to classify triangle at (658, 705) on #identify-triangle-action
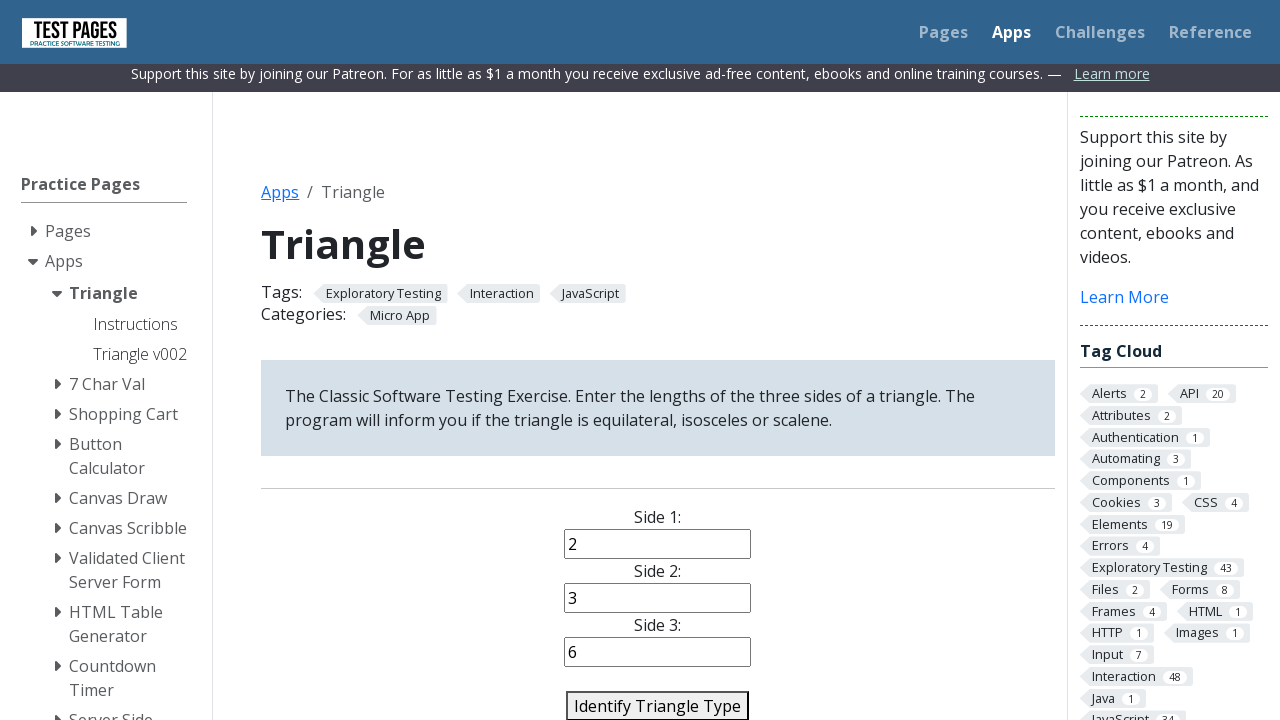

Triangle result displayed, expecting 'Error: Not a Triangle' for invalid sides (2, 3, 6)
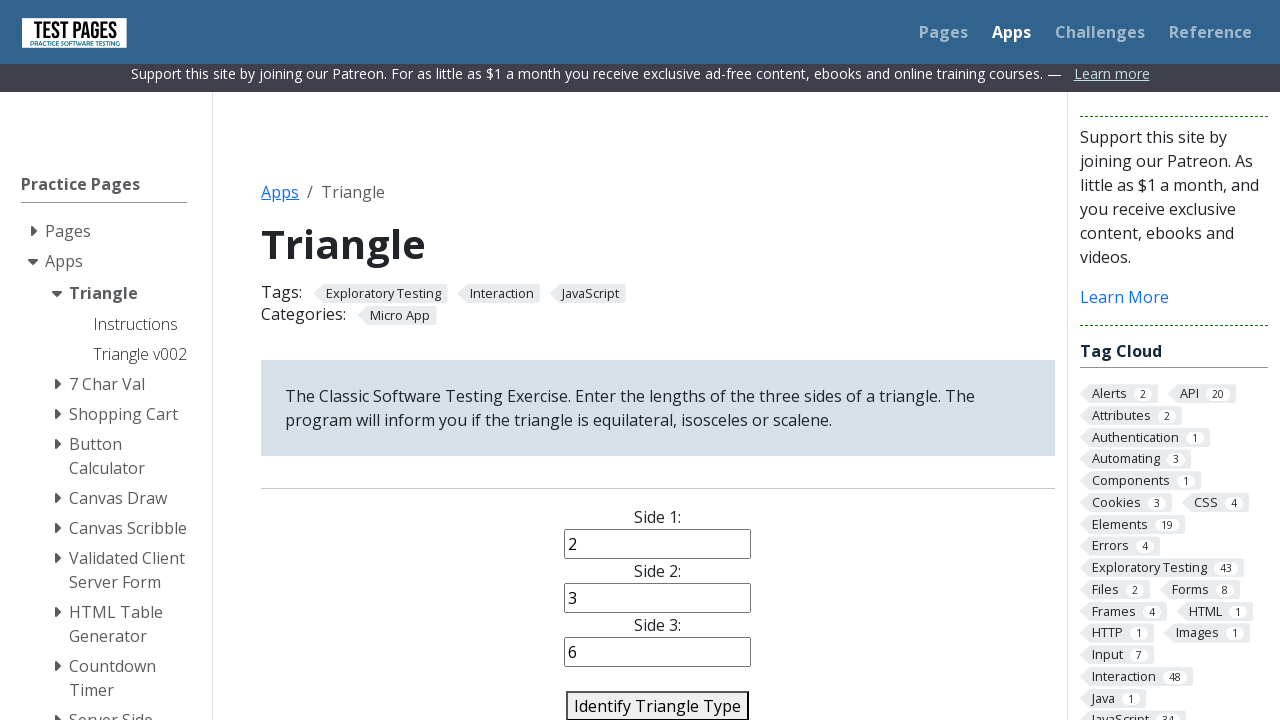

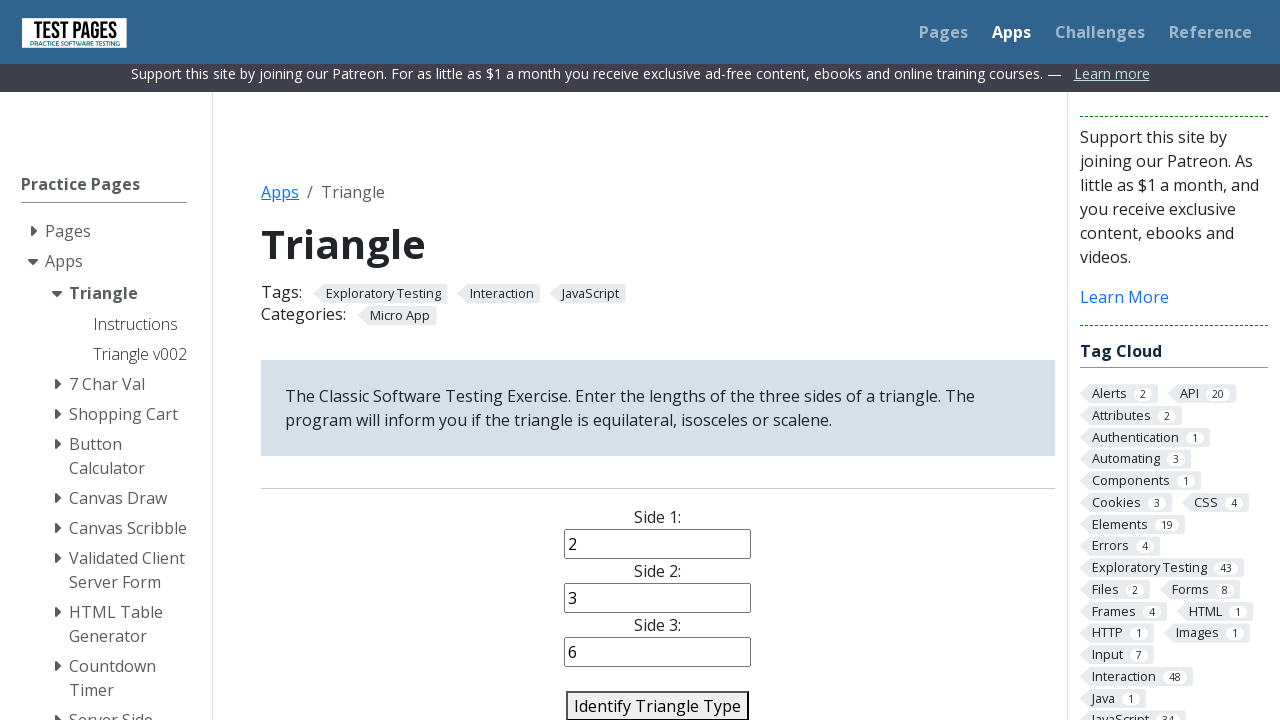